Tests the age form by entering a name and age, submitting the form, and verifying the result message

Starting URL: https://acctabootcamp.github.io/site/examples/age

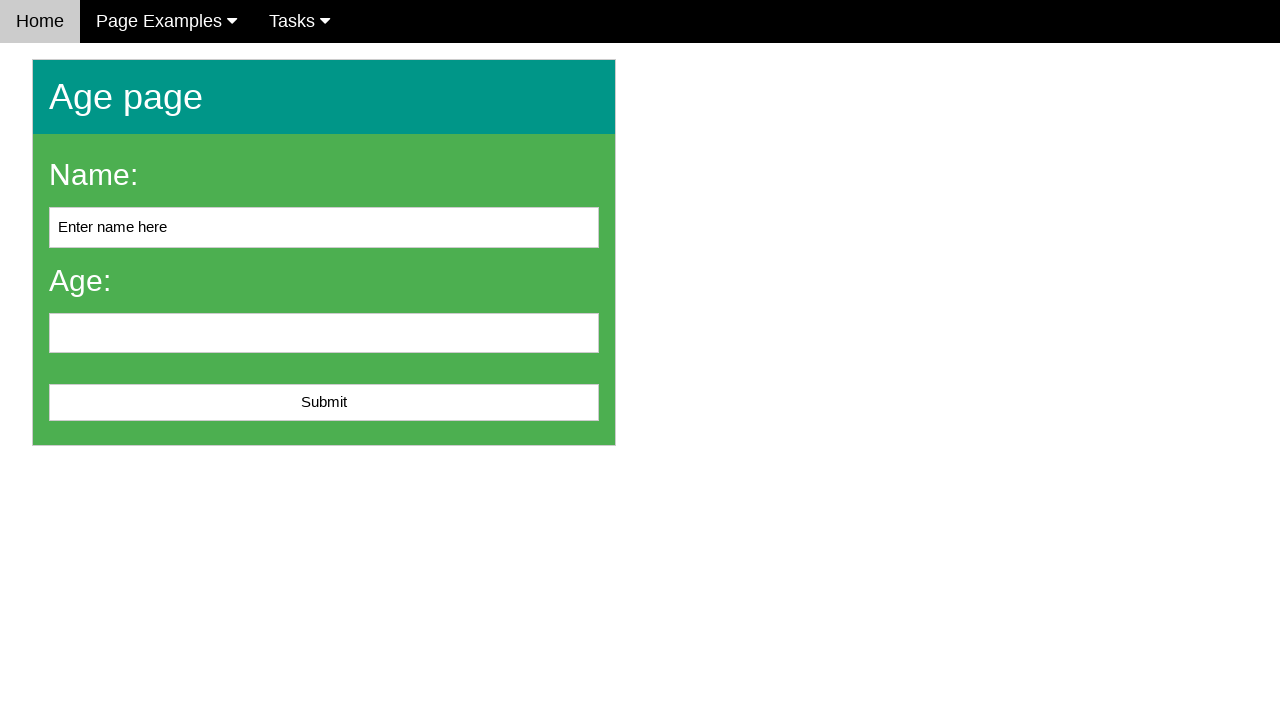

Cleared the name input field on #name
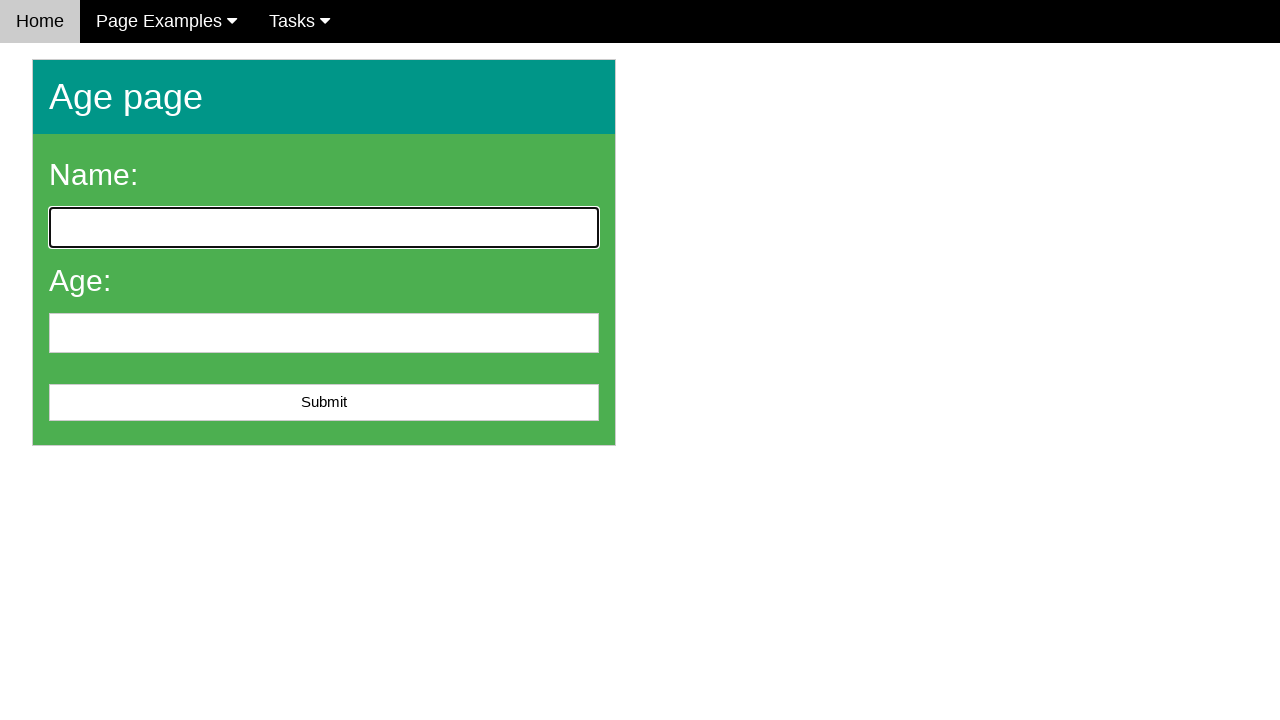

Entered 'John Smith' in the name field on #name
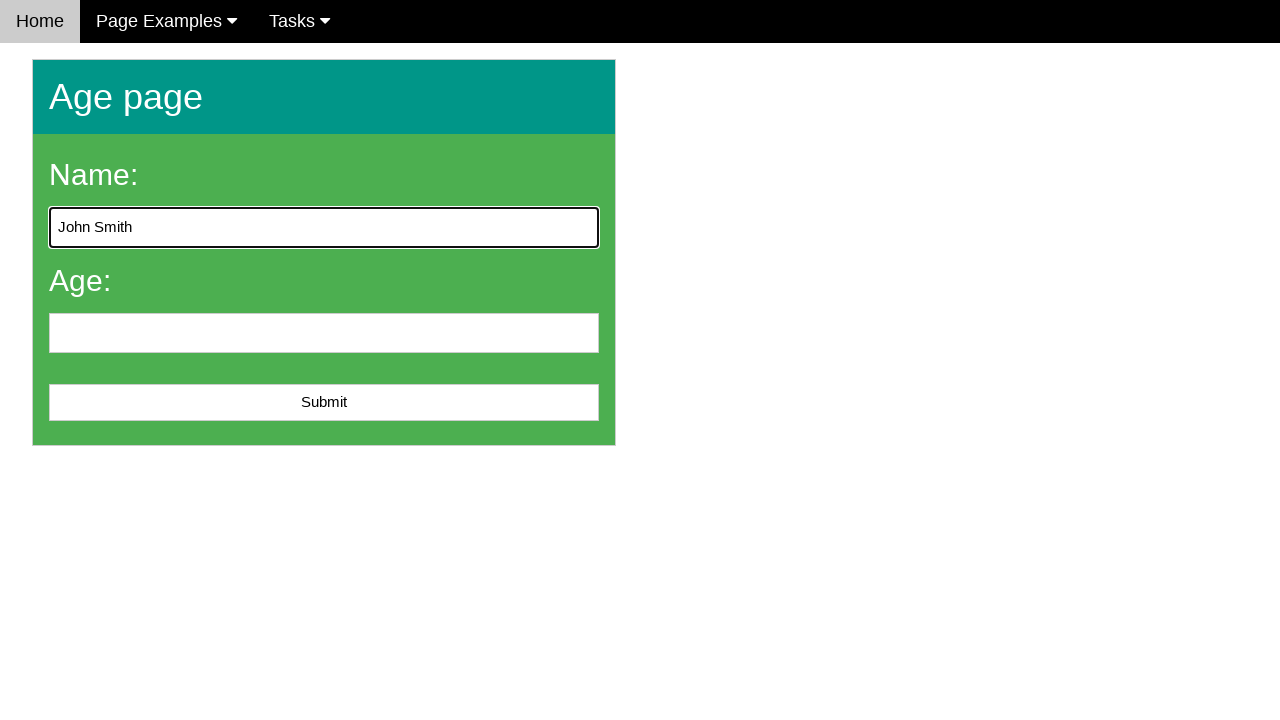

Entered '25' in the age field on #age
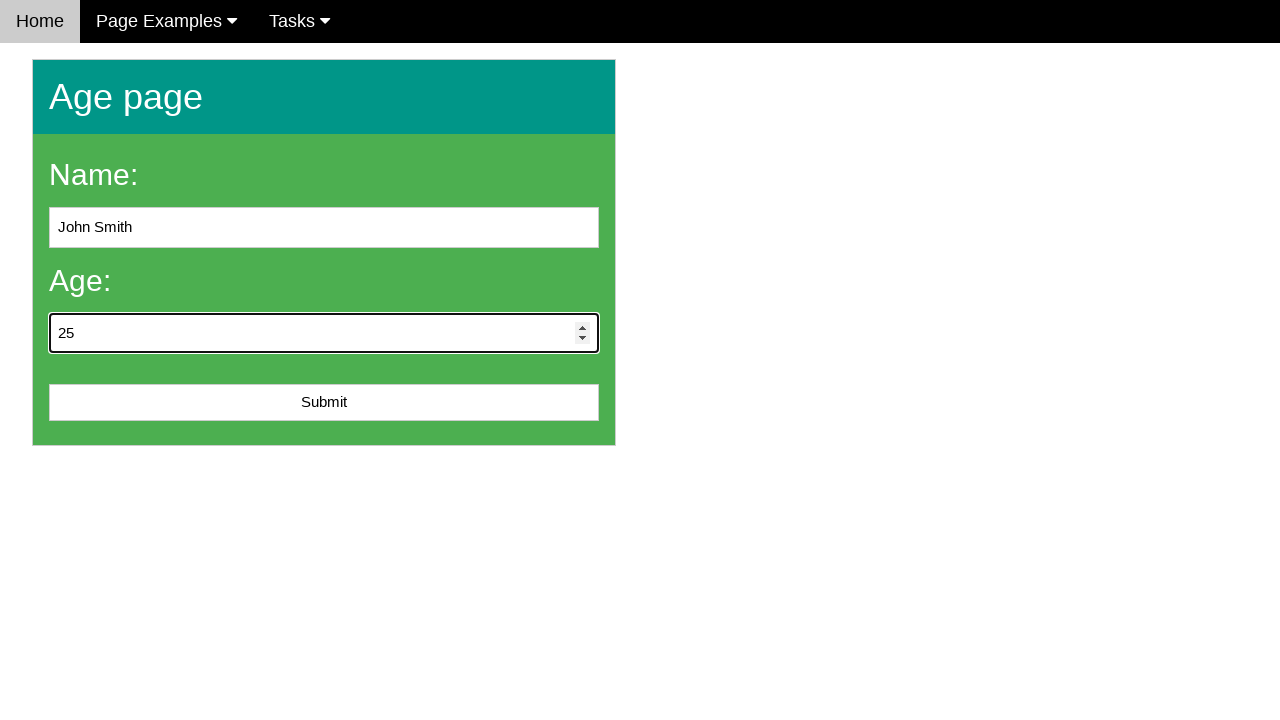

Clicked the submit button to submit the age form at (324, 403) on #submit
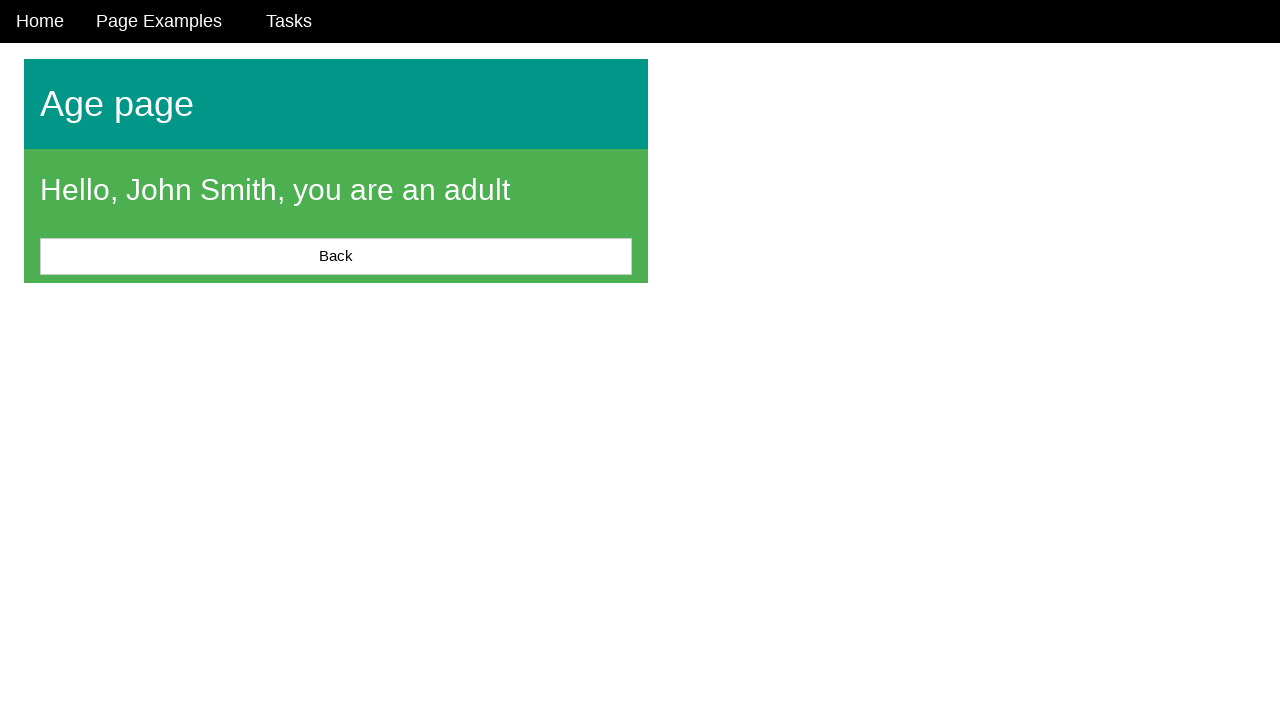

Result message displayed after form submission
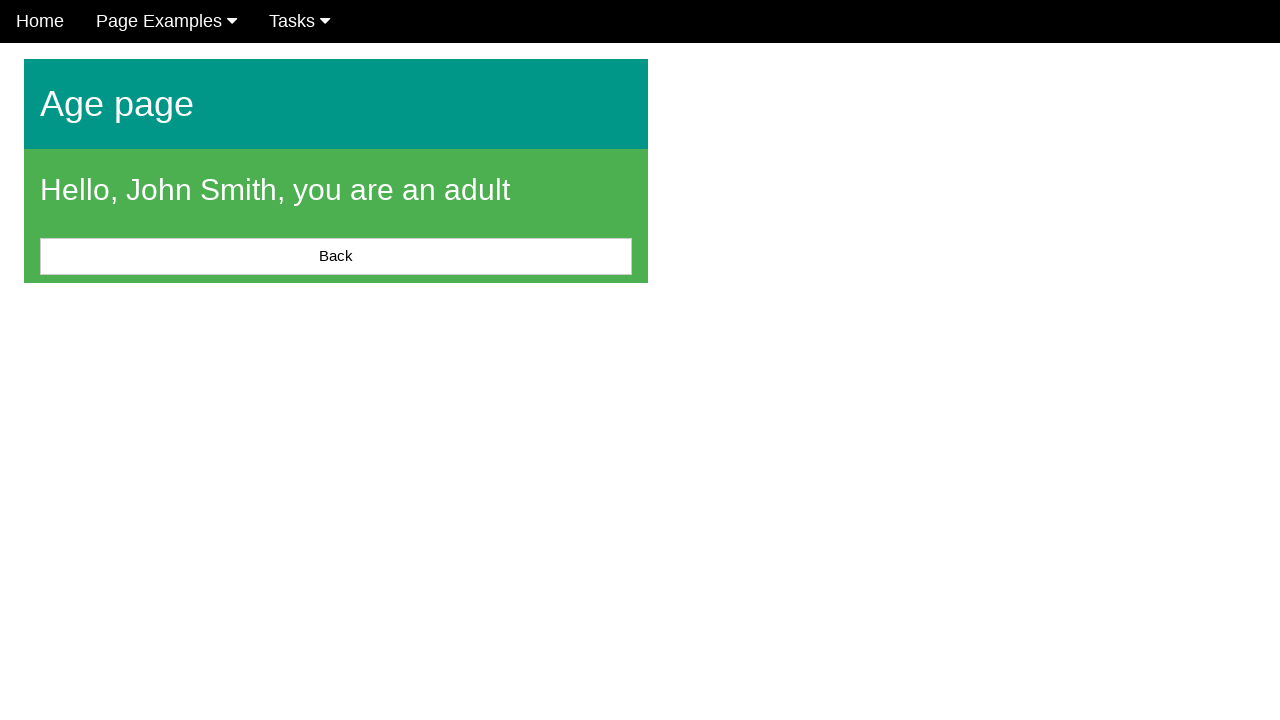

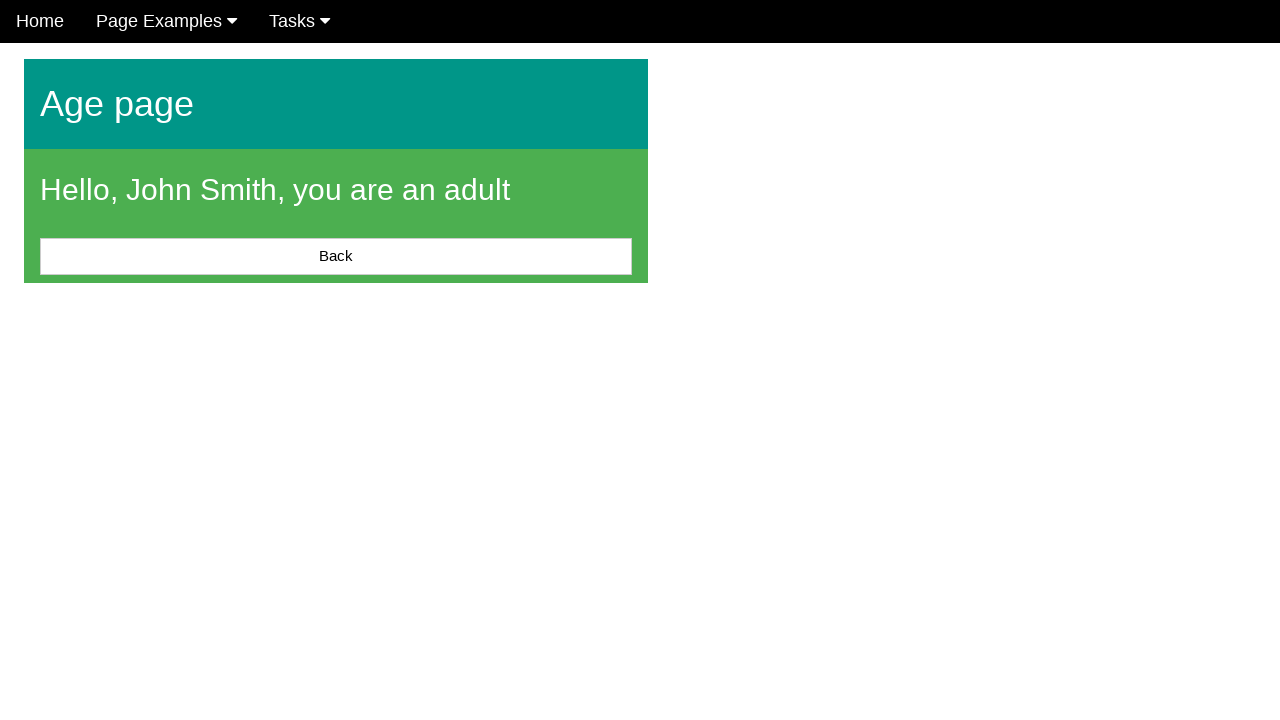